Navigates to a GitHub repository page and initiates a ZIP download by clicking the download button.

Starting URL: https://github.com/YusukeIwaki/capybara-playwright-driver

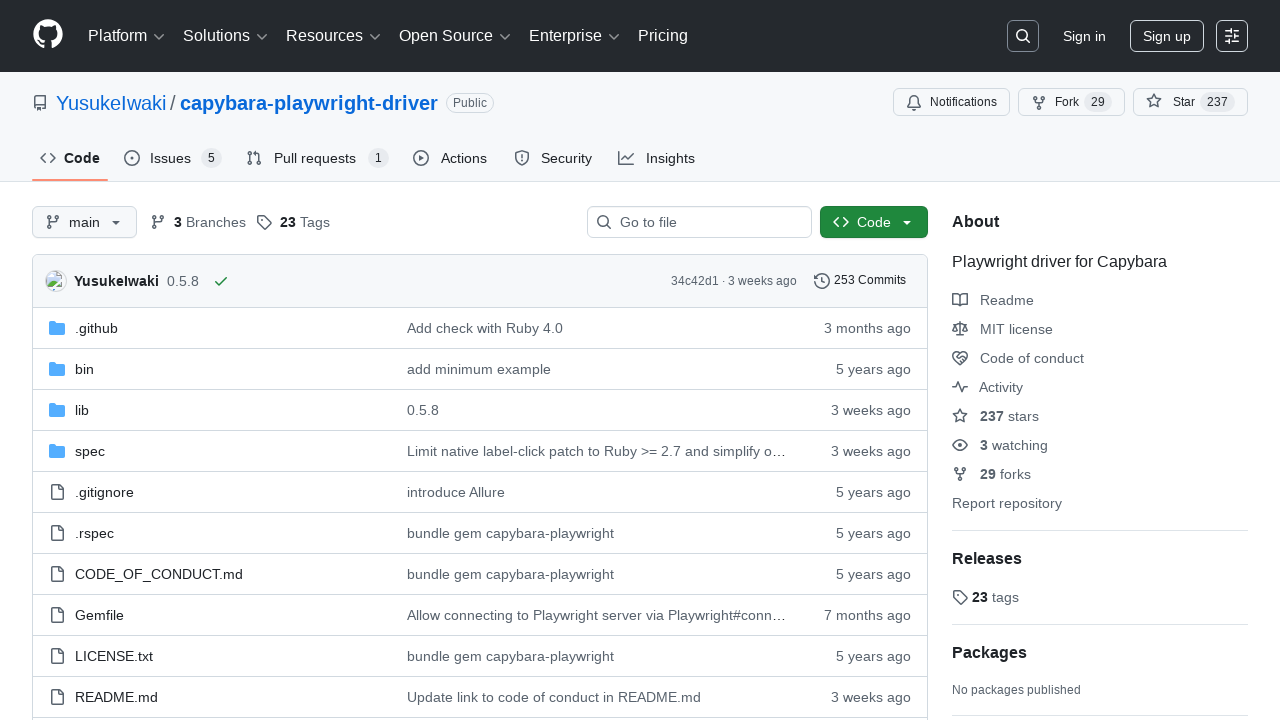

Clicked the Code button to open repository dropdown at (874, 222) on button:has-text('Code')
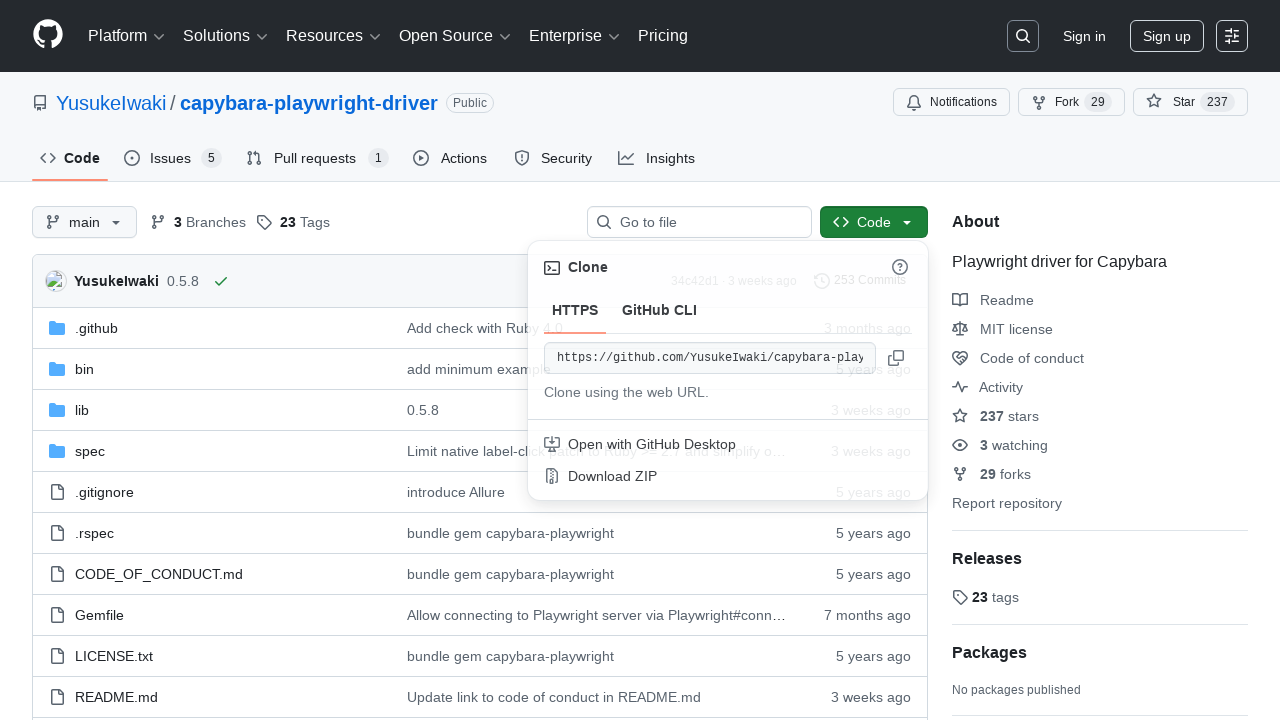

Download ZIP option appeared in dropdown
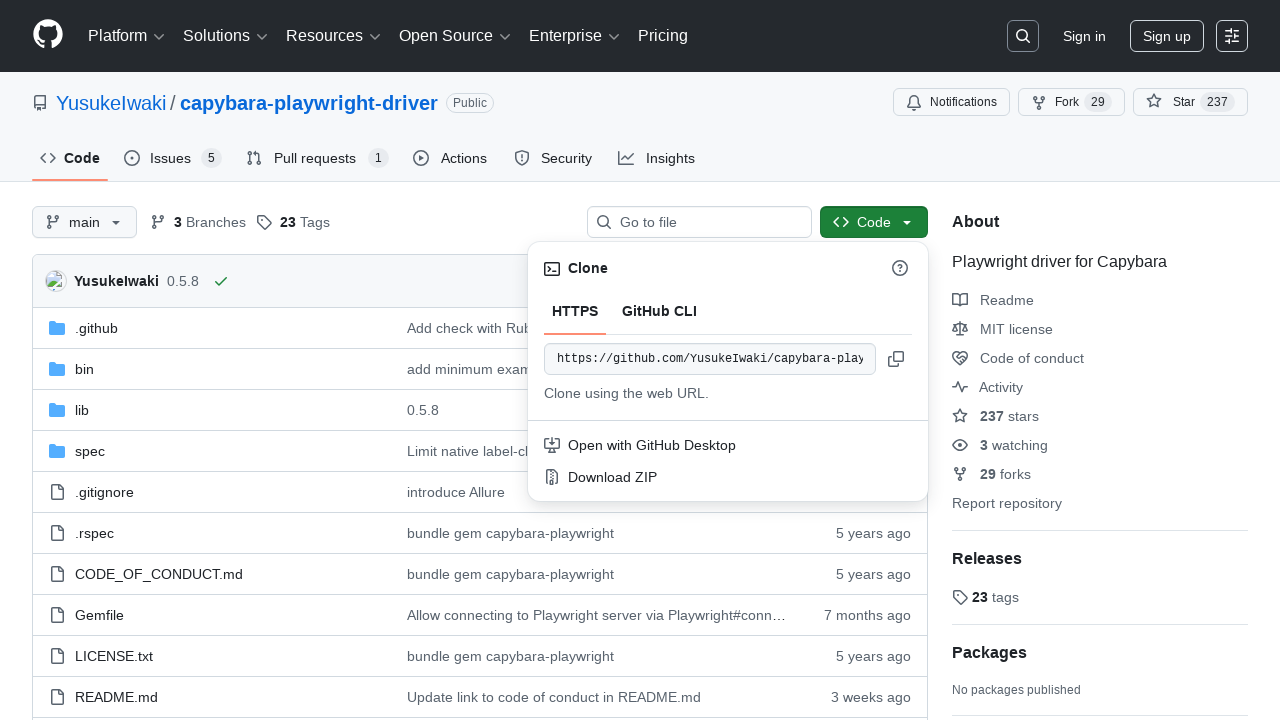

Clicked Download ZIP to initiate file download at (740, 477) on text=Download ZIP
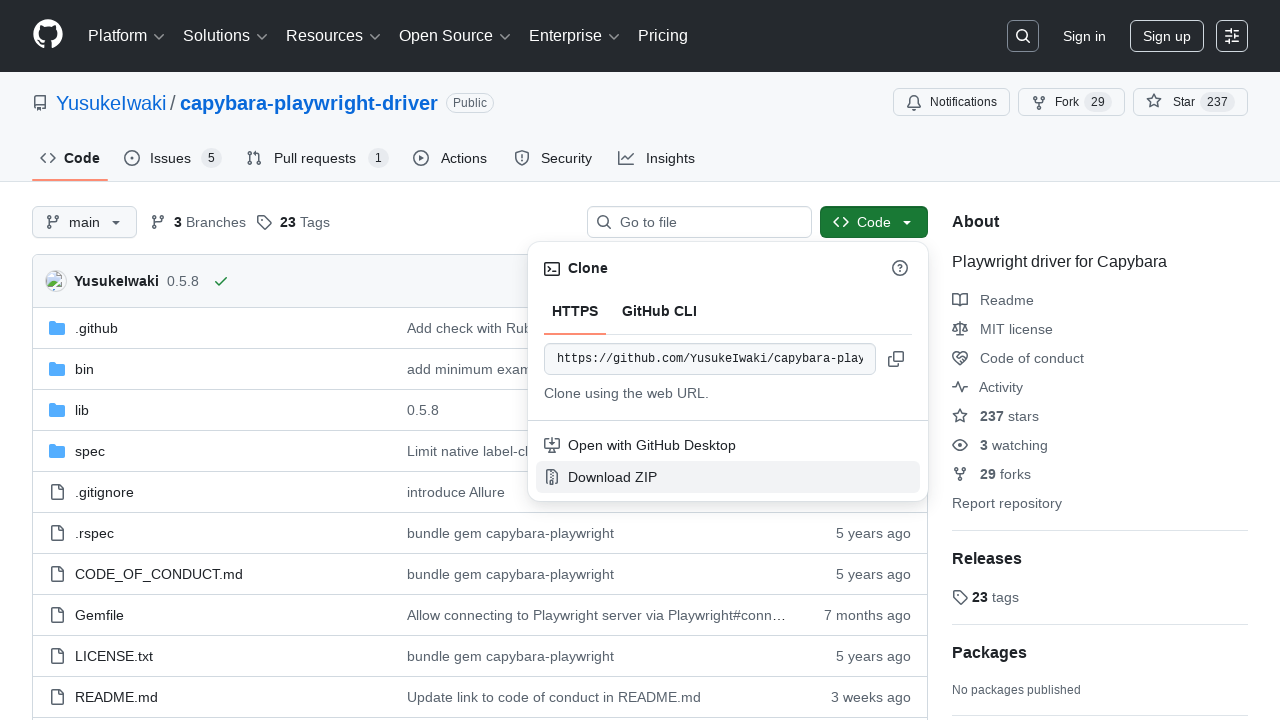

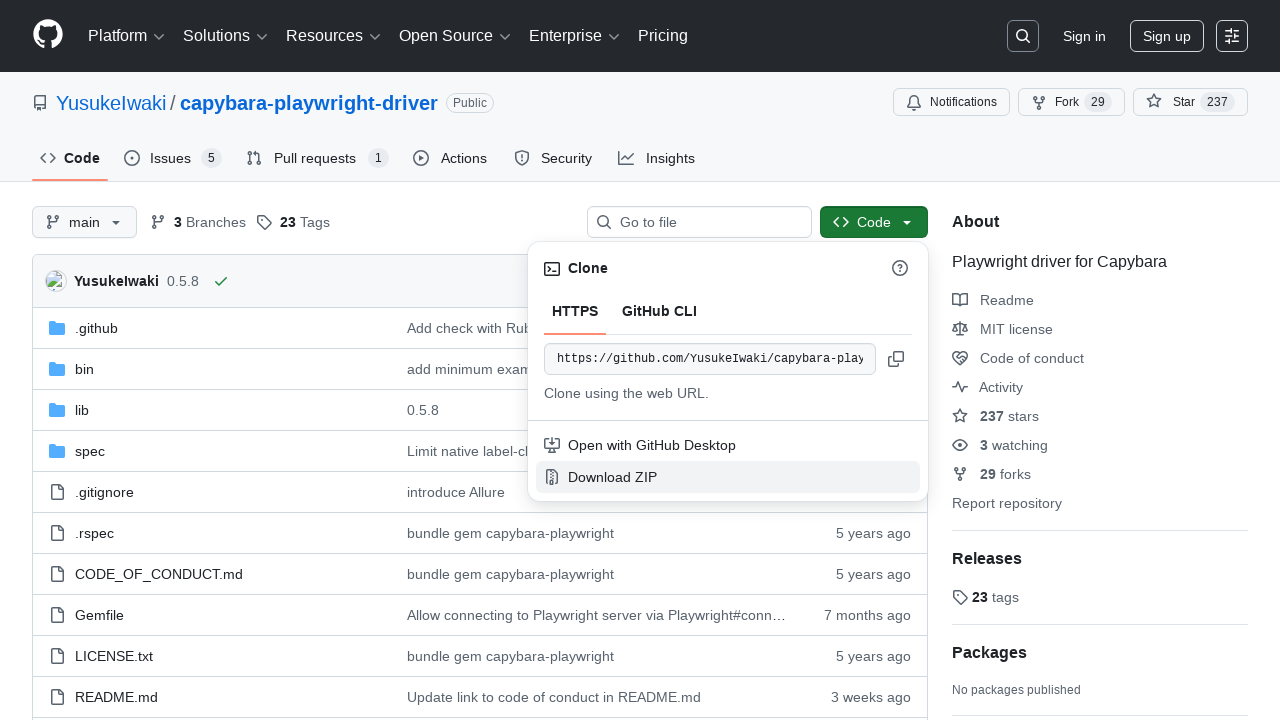